Tests various link interactions on a practice page including clicking links, navigating back, checking link attributes, verifying broken links, and counting links on the page.

Starting URL: https://www.leafground.com/link.xhtml

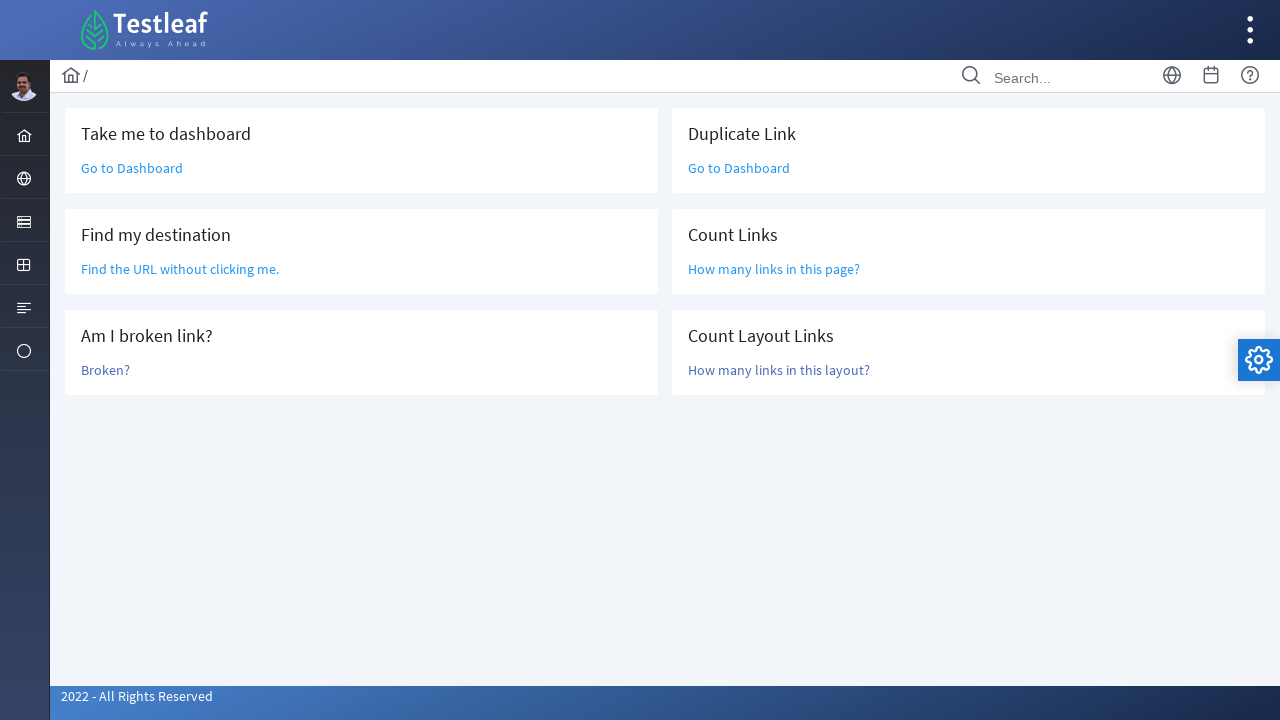

Clicked 'Go to Dashboard' link at (132, 168) on text=Go to Dashboard
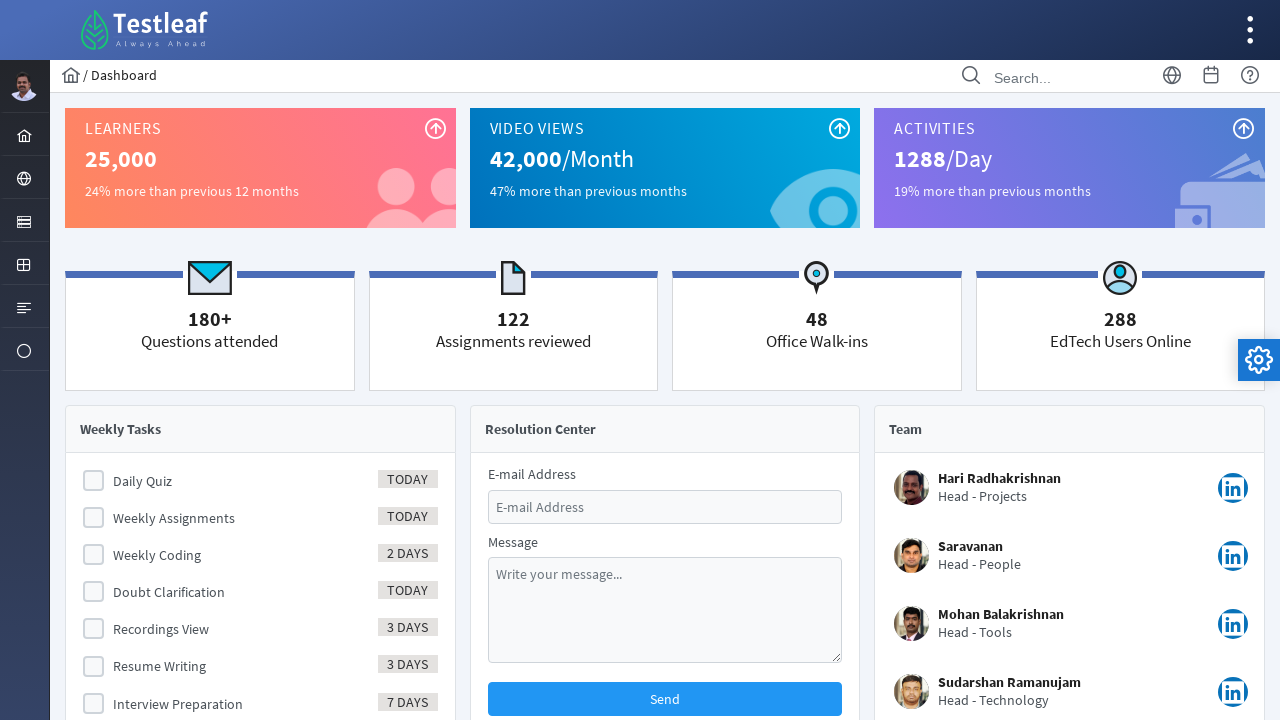

Navigated back from Dashboard
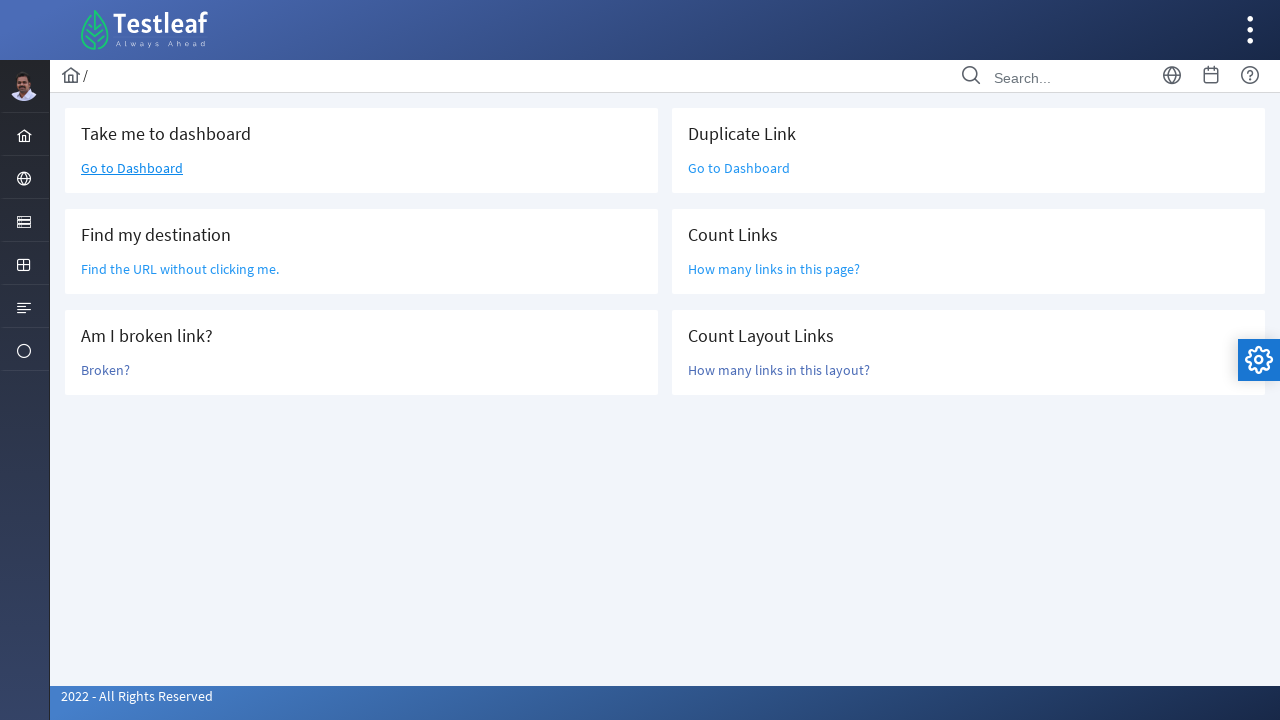

Located 'Find the URL' link
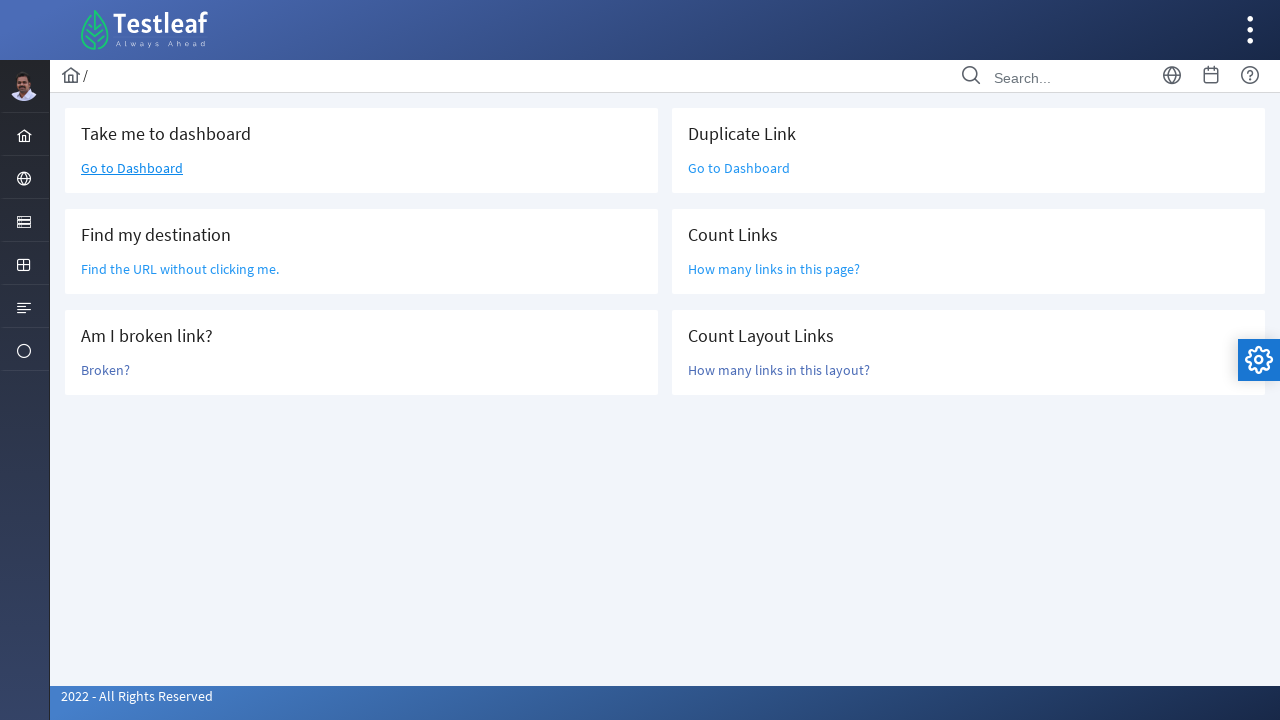

Retrieved href attribute: /grid.xhtml
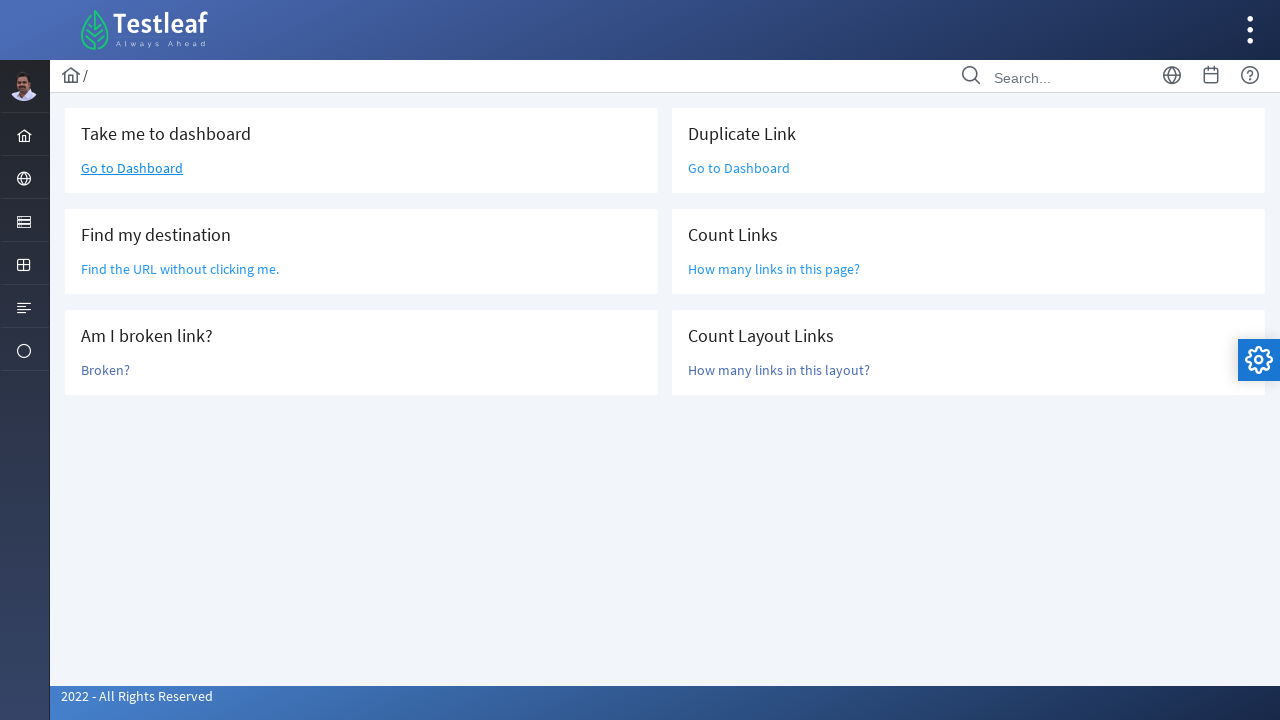

Clicked 'Broken?' link at (106, 370) on text=Broken?
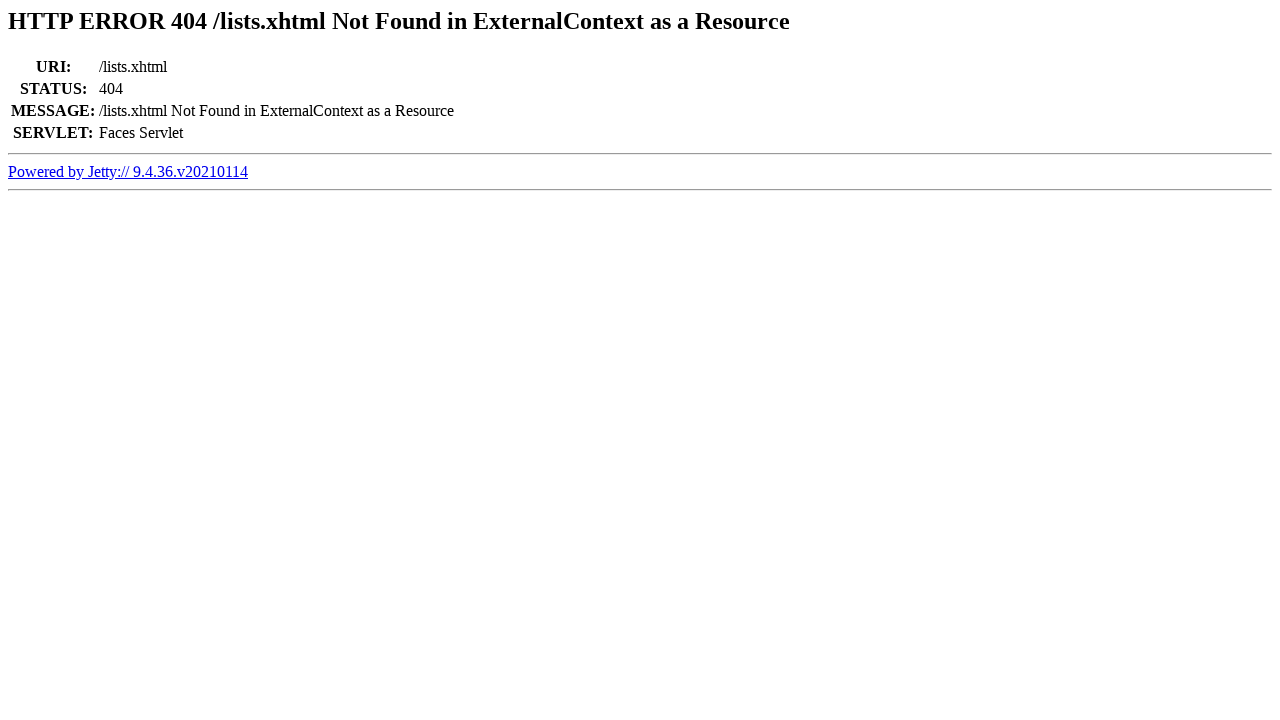

Retrieved page title: Error 404 /lists.xhtml Not Found in ExternalContext as a Resource
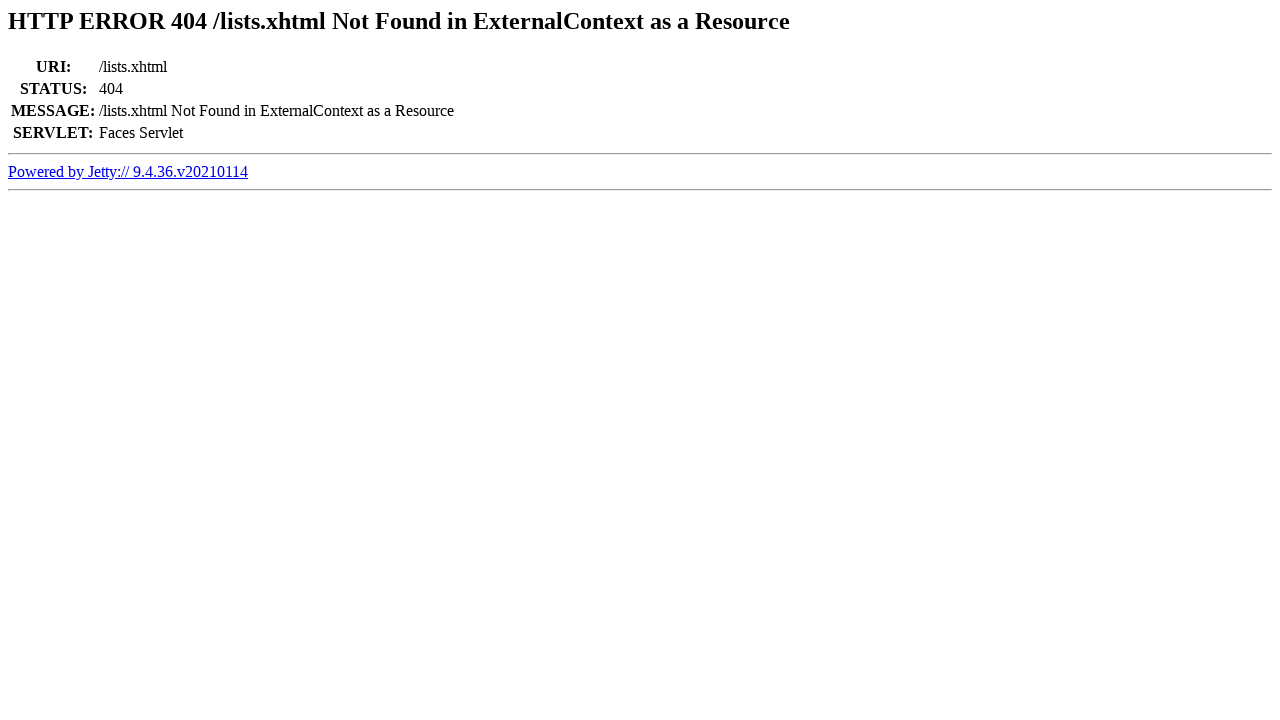

Confirmed link is broken (404 in title)
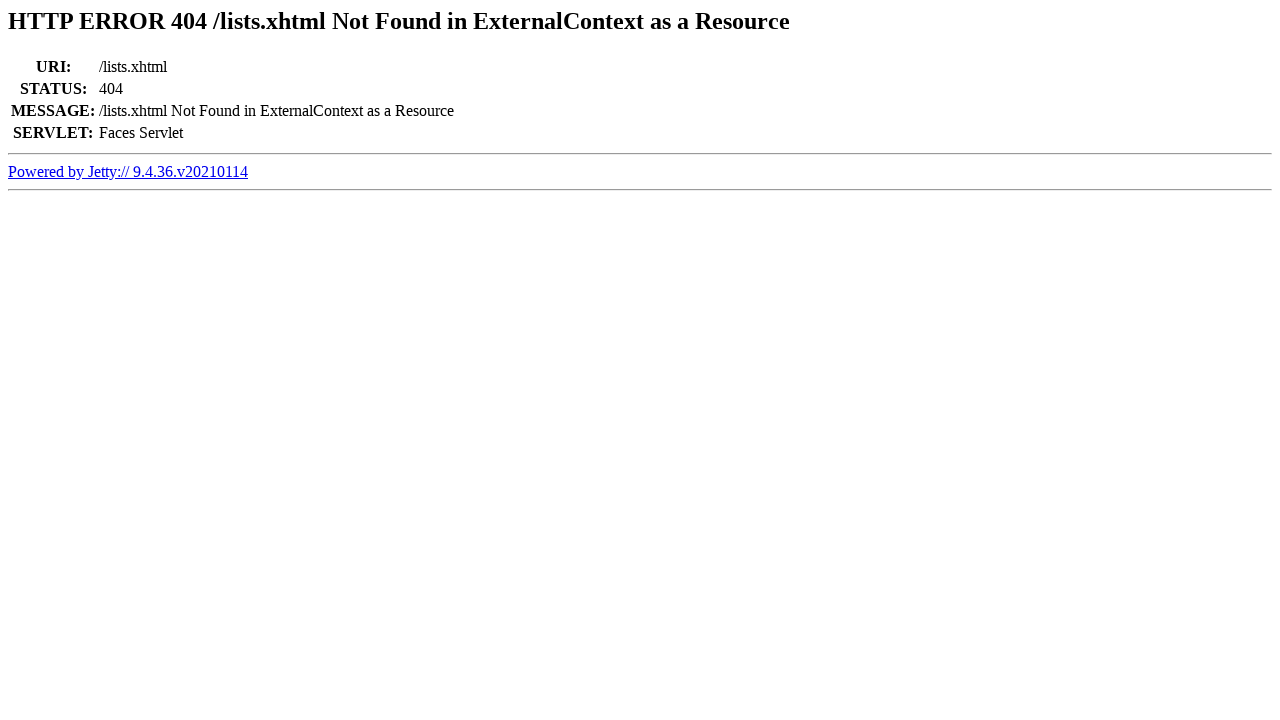

Navigated back from broken link page
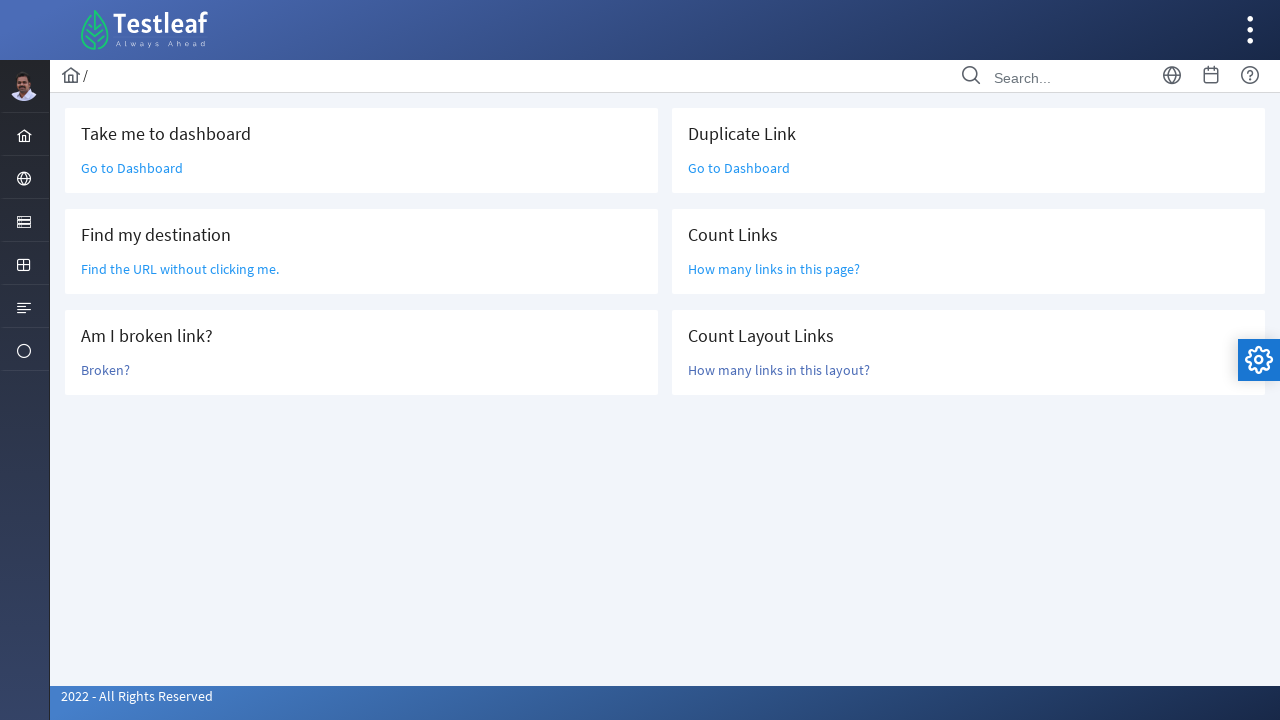

Clicked second 'Go to Dashboard' link at (132, 168) on text=Go to Dashboard
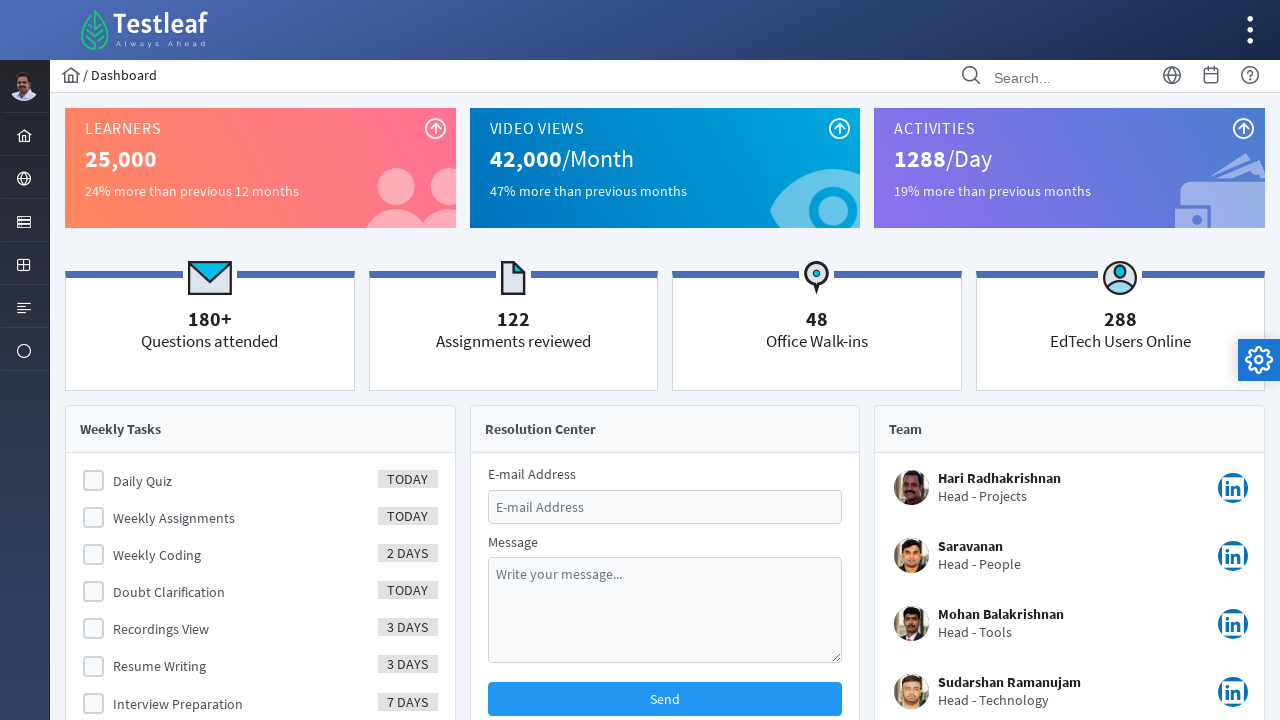

Navigated back from second Dashboard visit
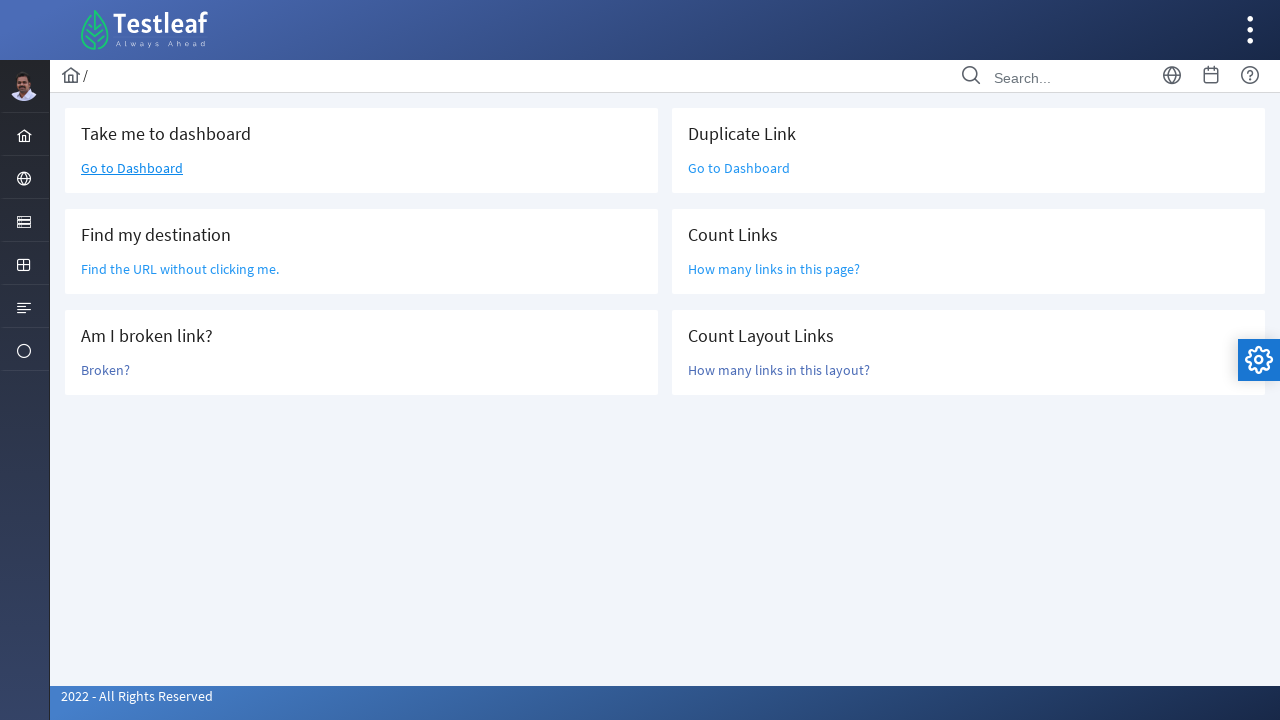

Located all links on the page
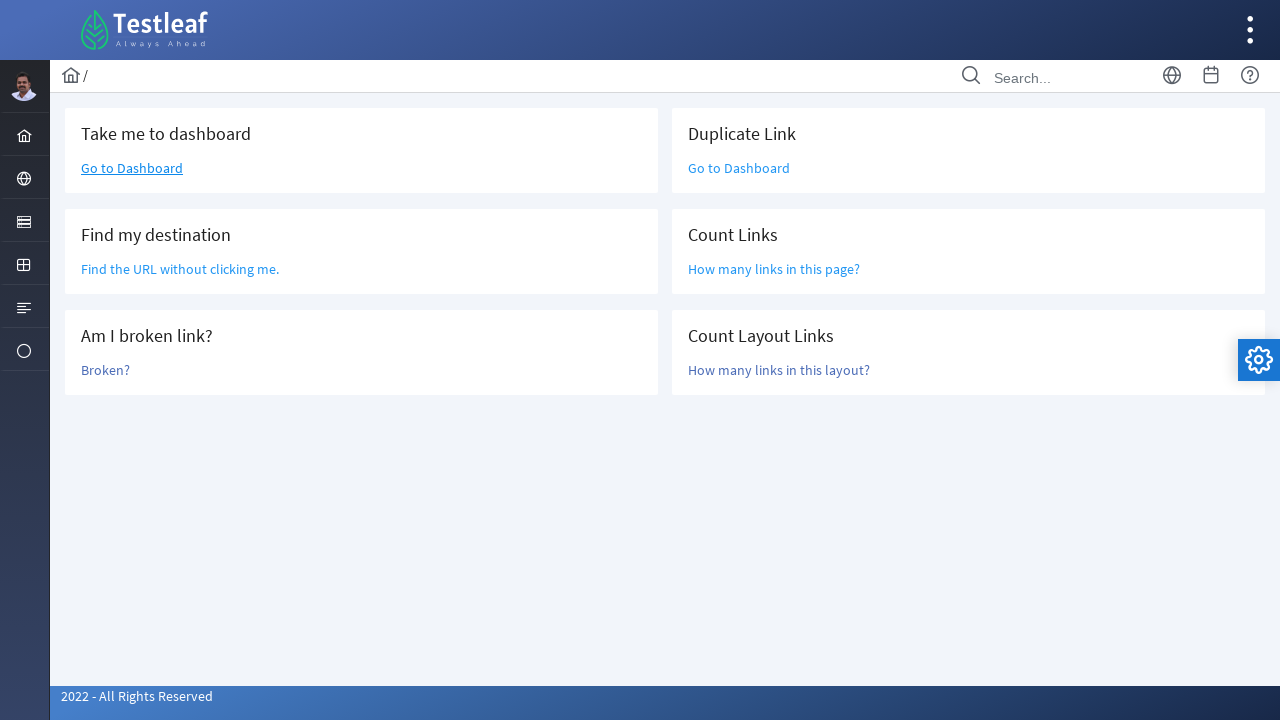

Counted 47 total links on page
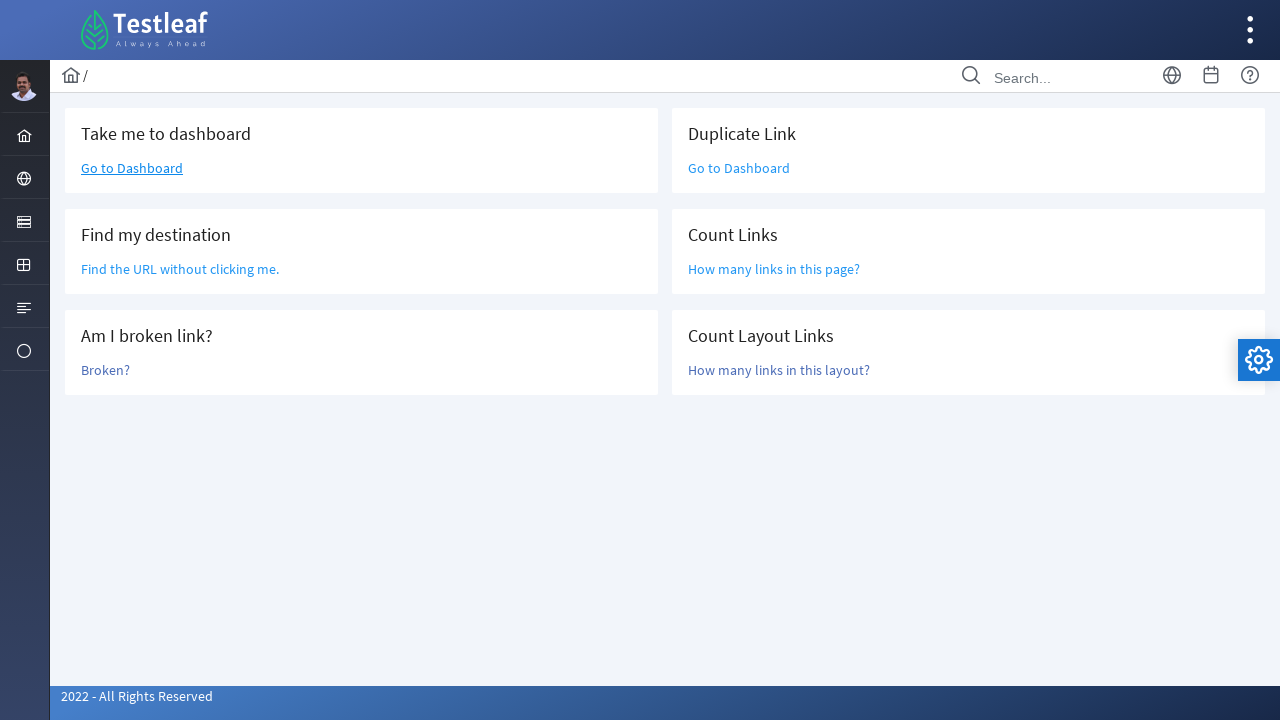

Located 6 links in layout content area
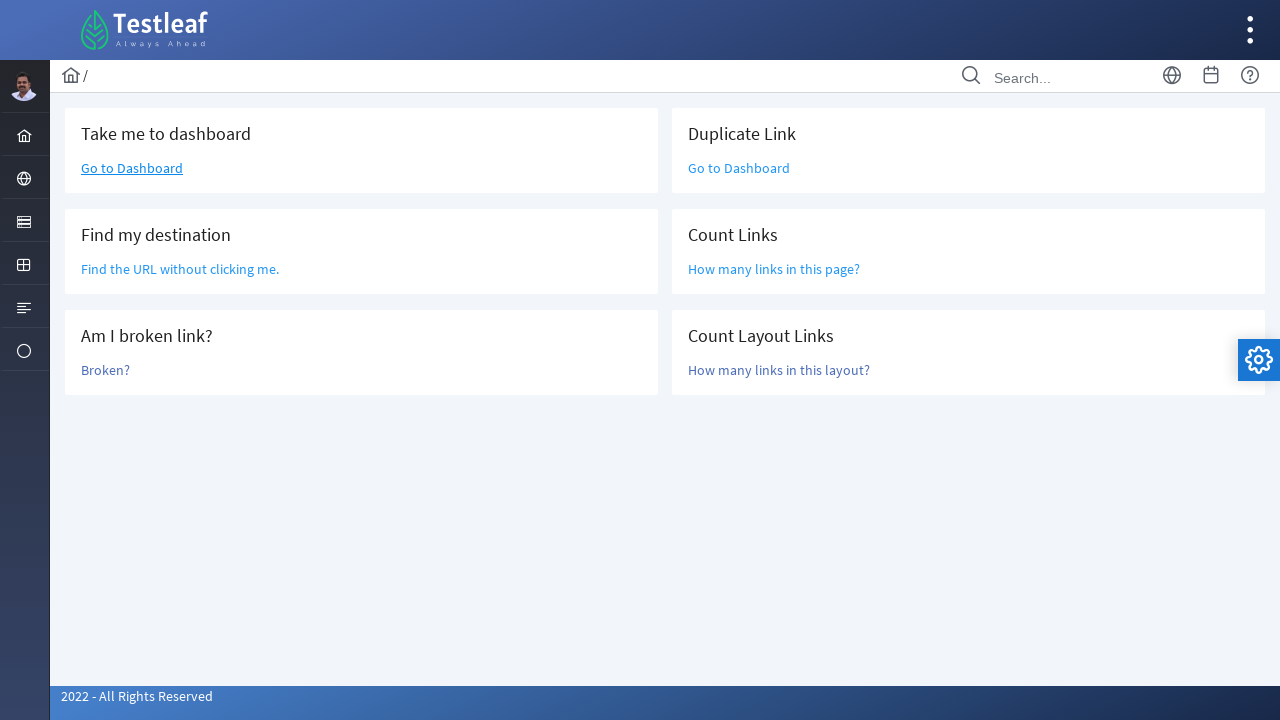

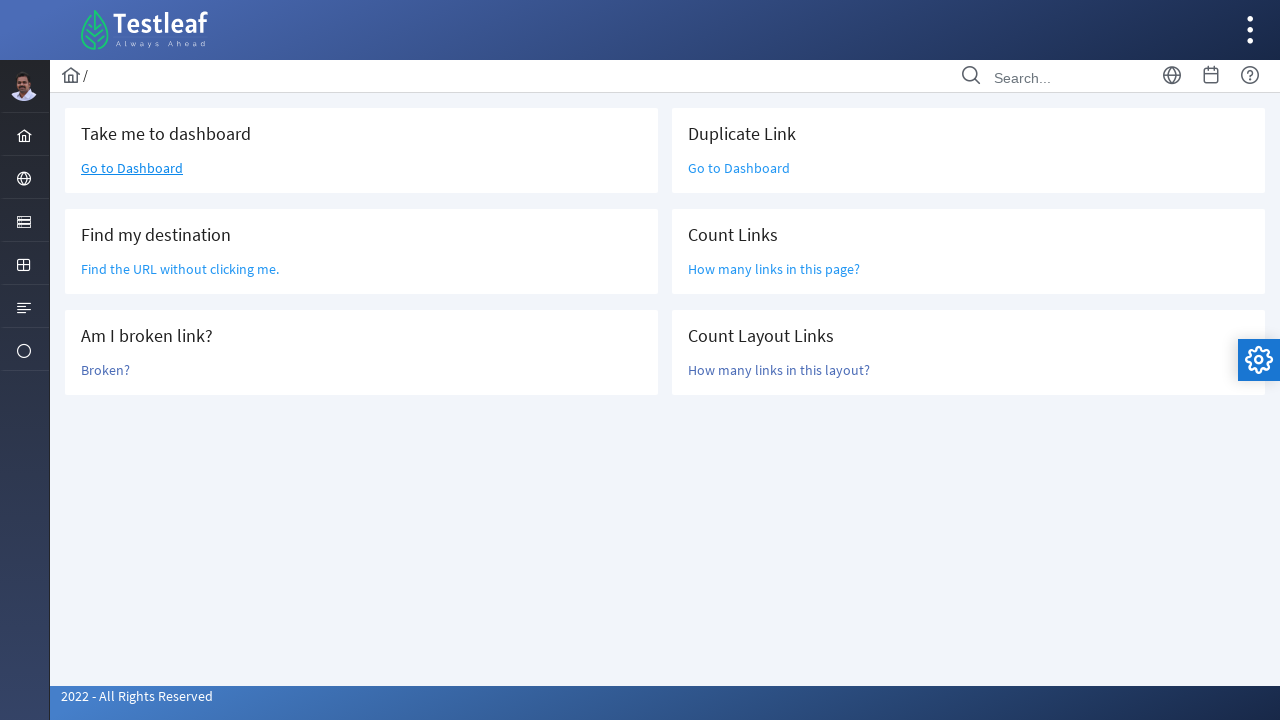